Tests drag-and-drop functionality on jQuery UI's droppable demo page by switching to an iframe, dragging an element to a drop target, and verifying the drop was successful by checking for "Dropped!" text.

Starting URL: https://jqueryui.com/droppable/

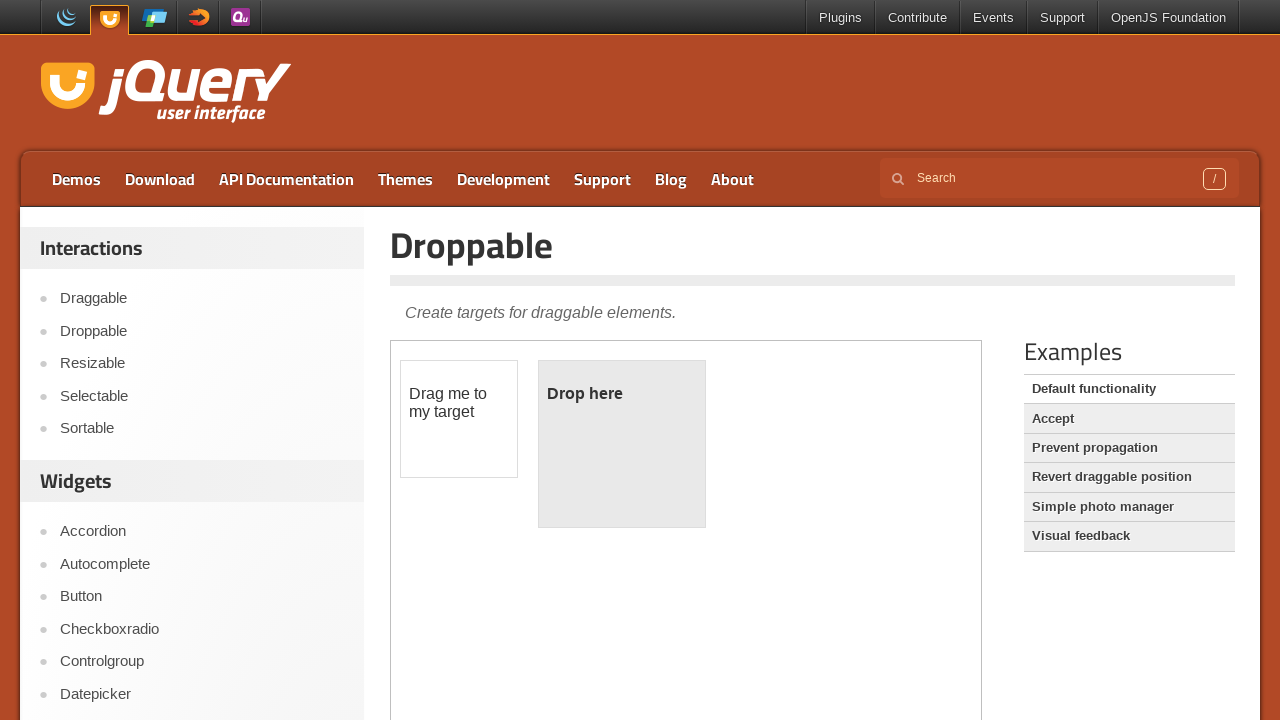

Located iframe containing draggable and droppable elements
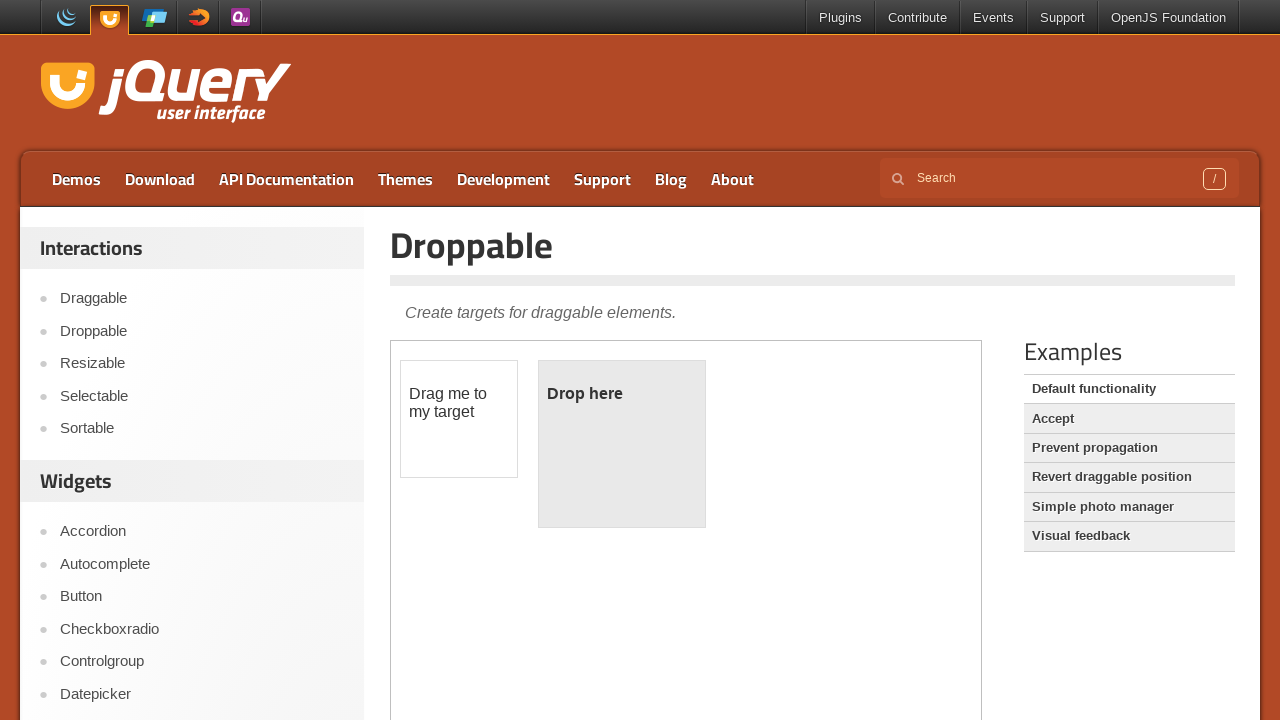

Located draggable element within iframe
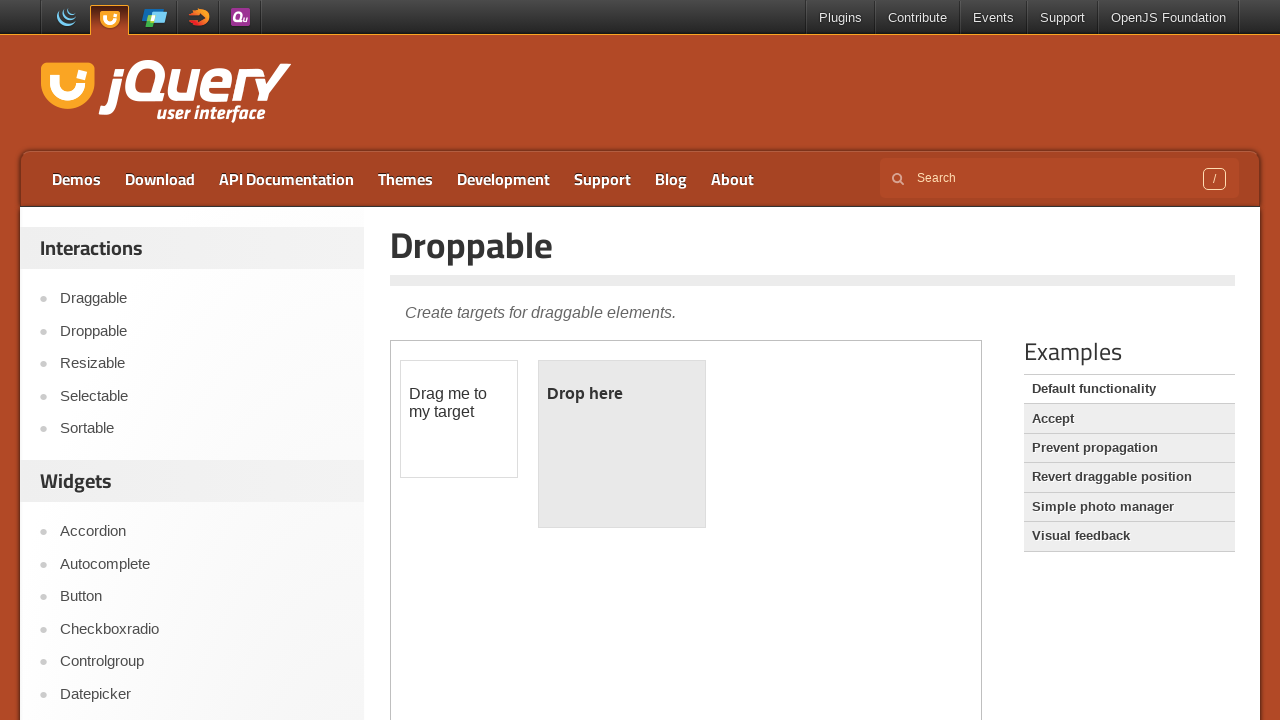

Located droppable element within iframe
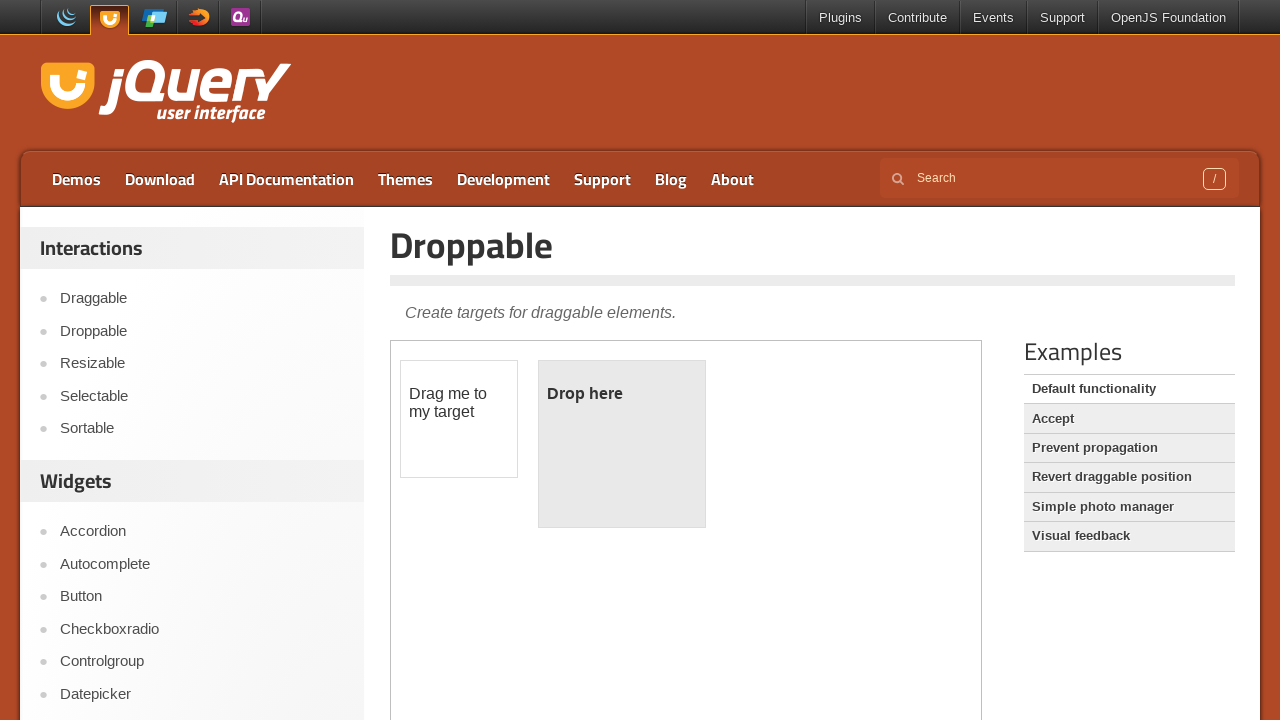

Dragged element to drop target at (622, 444)
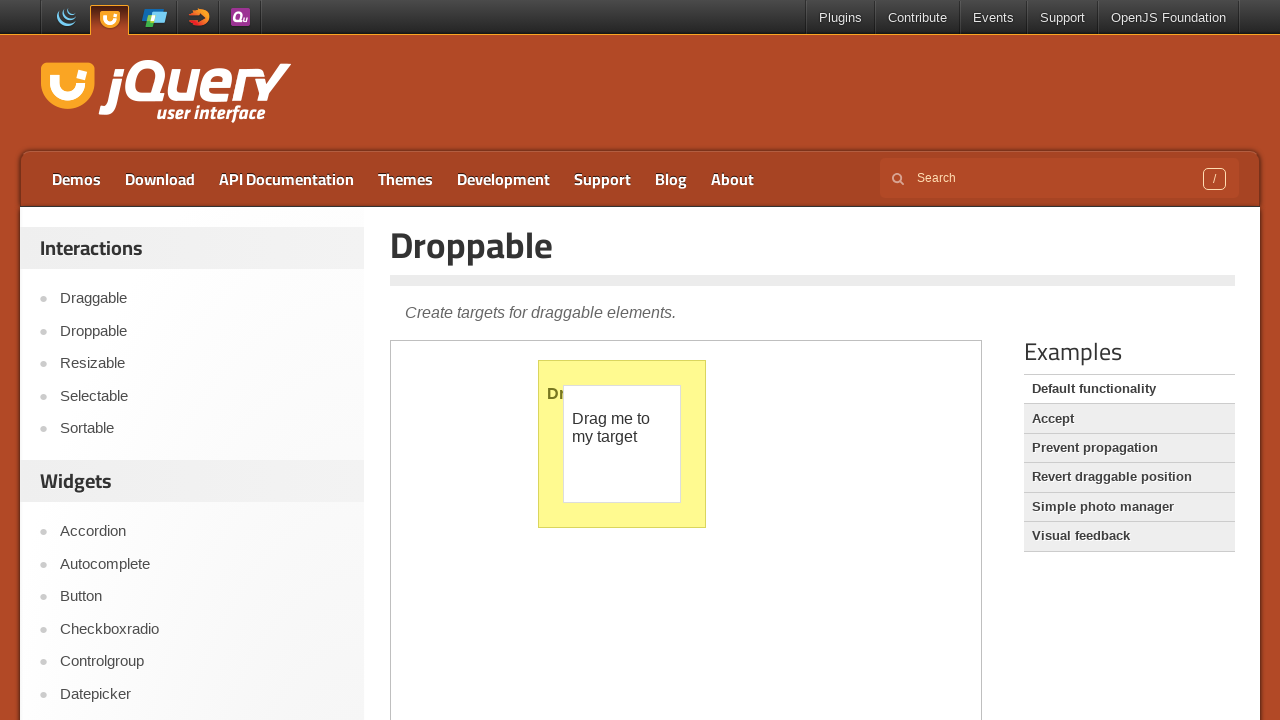

Verified drop was successful - 'Dropped!' text appeared in target element
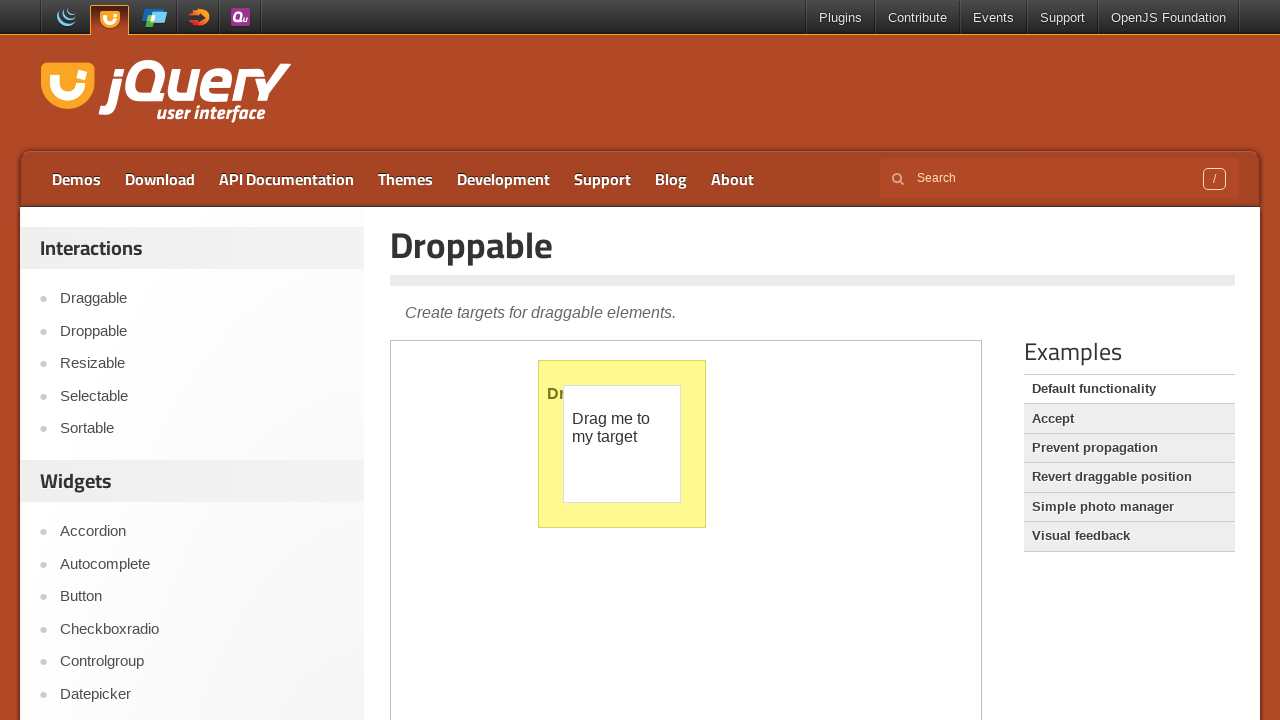

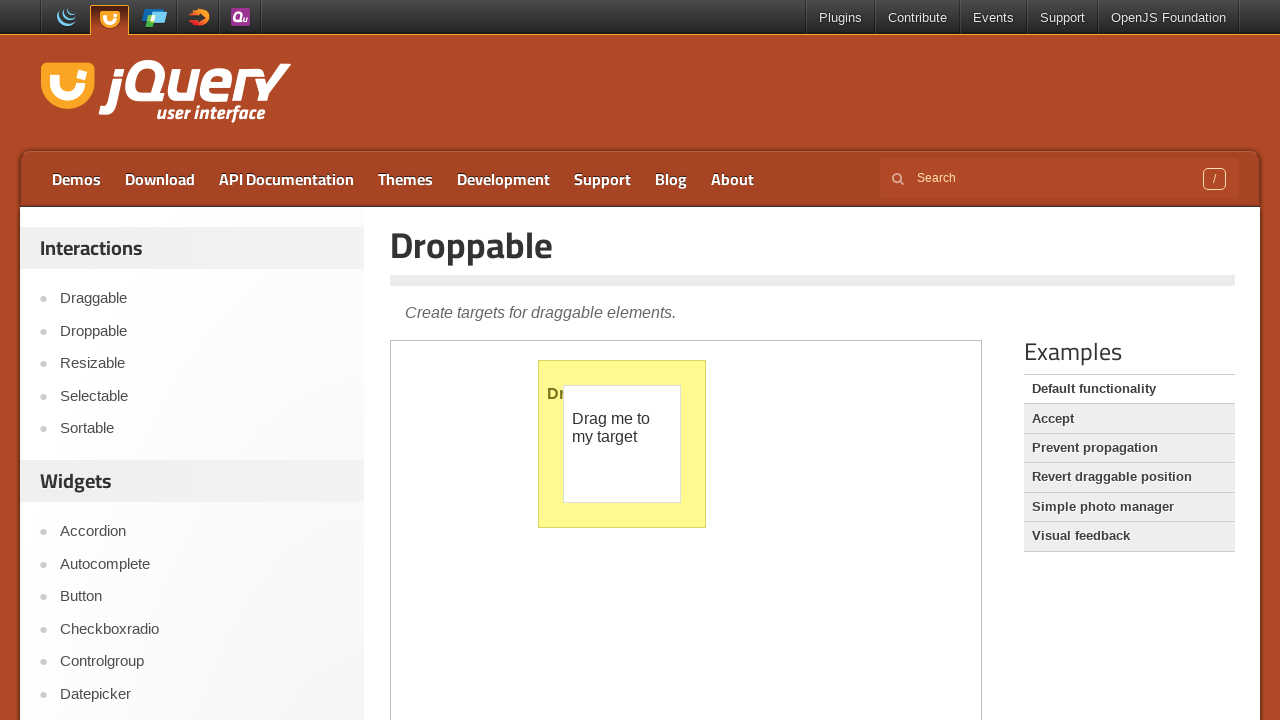